Tests the registration page by clicking the agree checkbox and continue button using relative locators

Starting URL: https://naveenautomationlabs.com/opencart/index.php?route=account/register

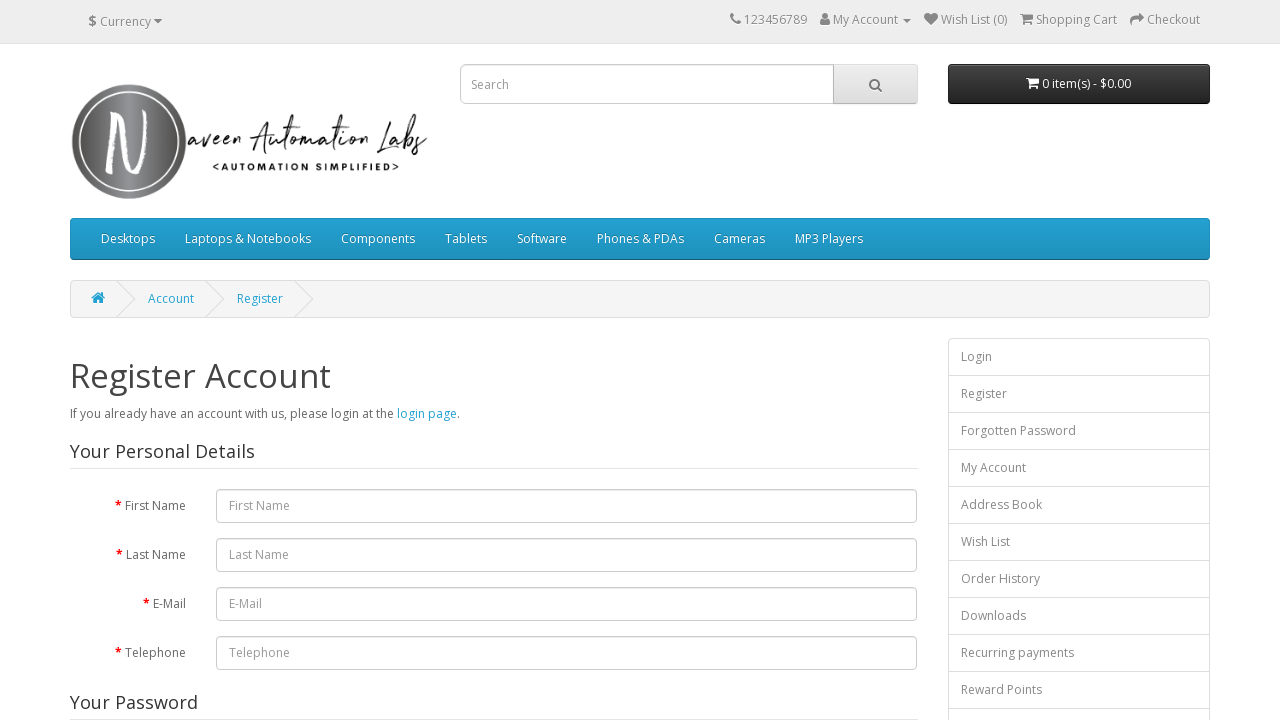

Navigated to OpenCart registration page
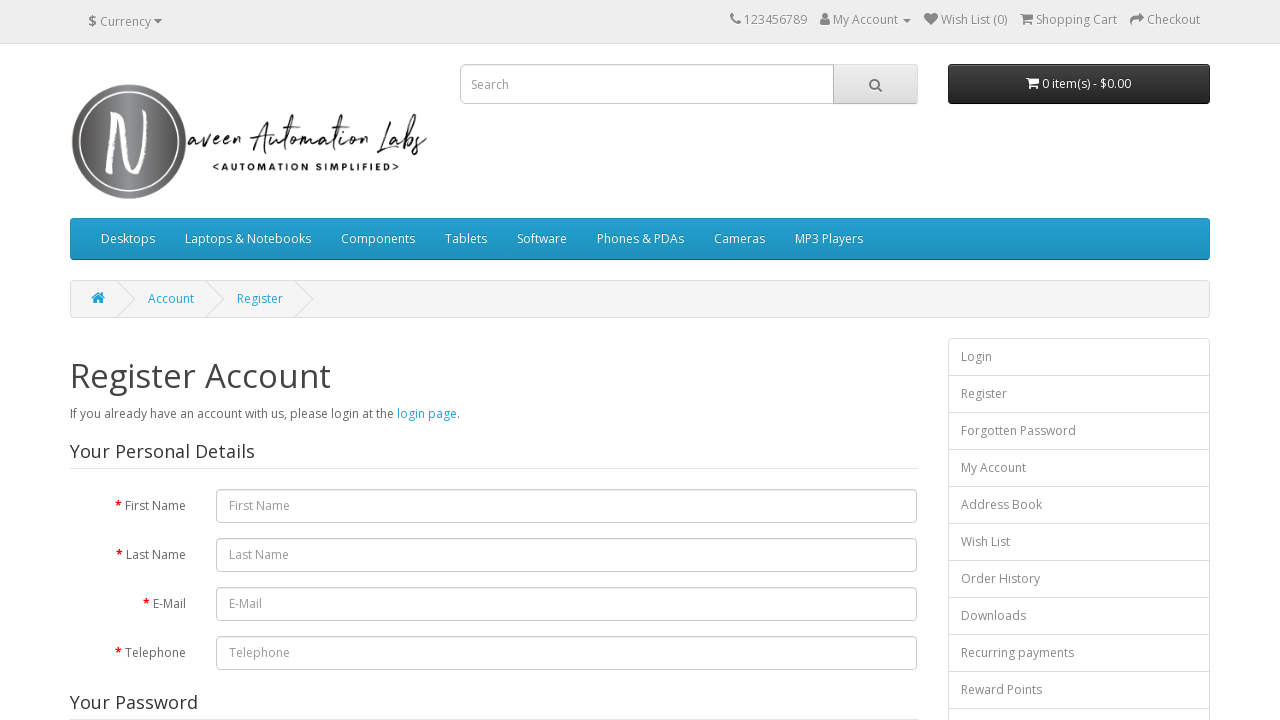

Clicked the agree checkbox to accept terms and conditions at (825, 424) on input[name='agree']
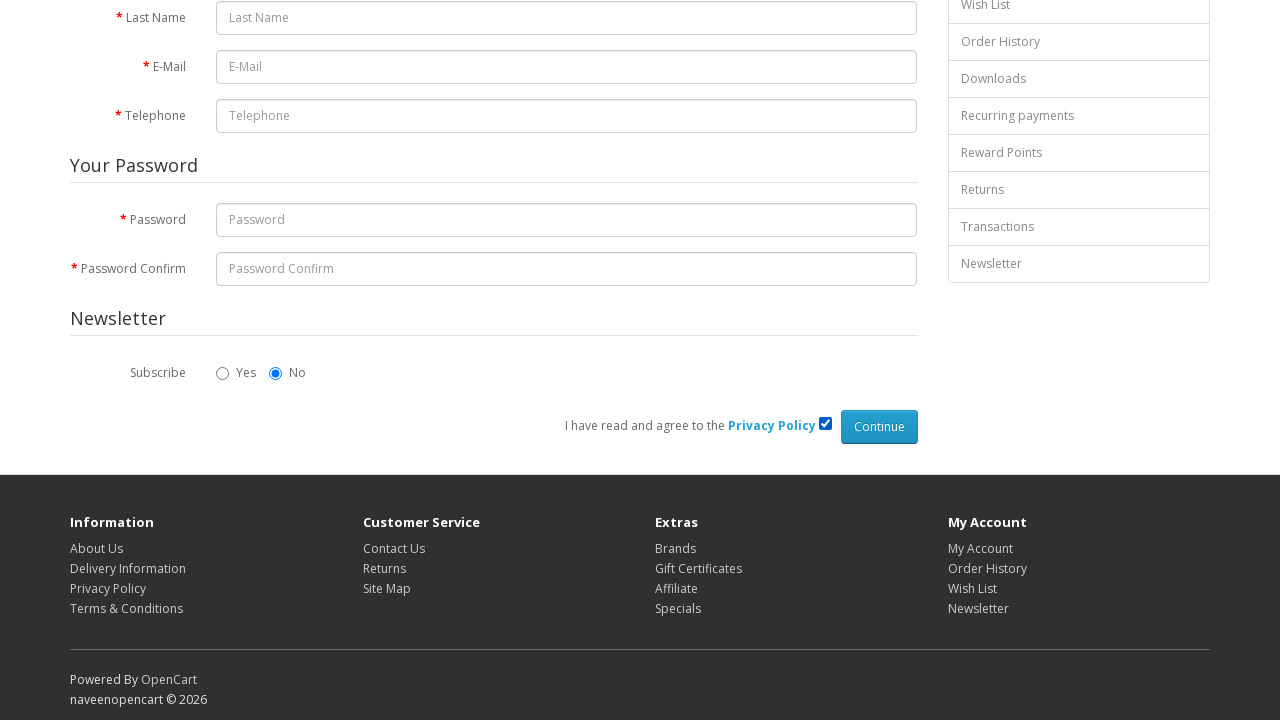

Clicked the Continue button to proceed with registration at (879, 427) on input[value='Continue']
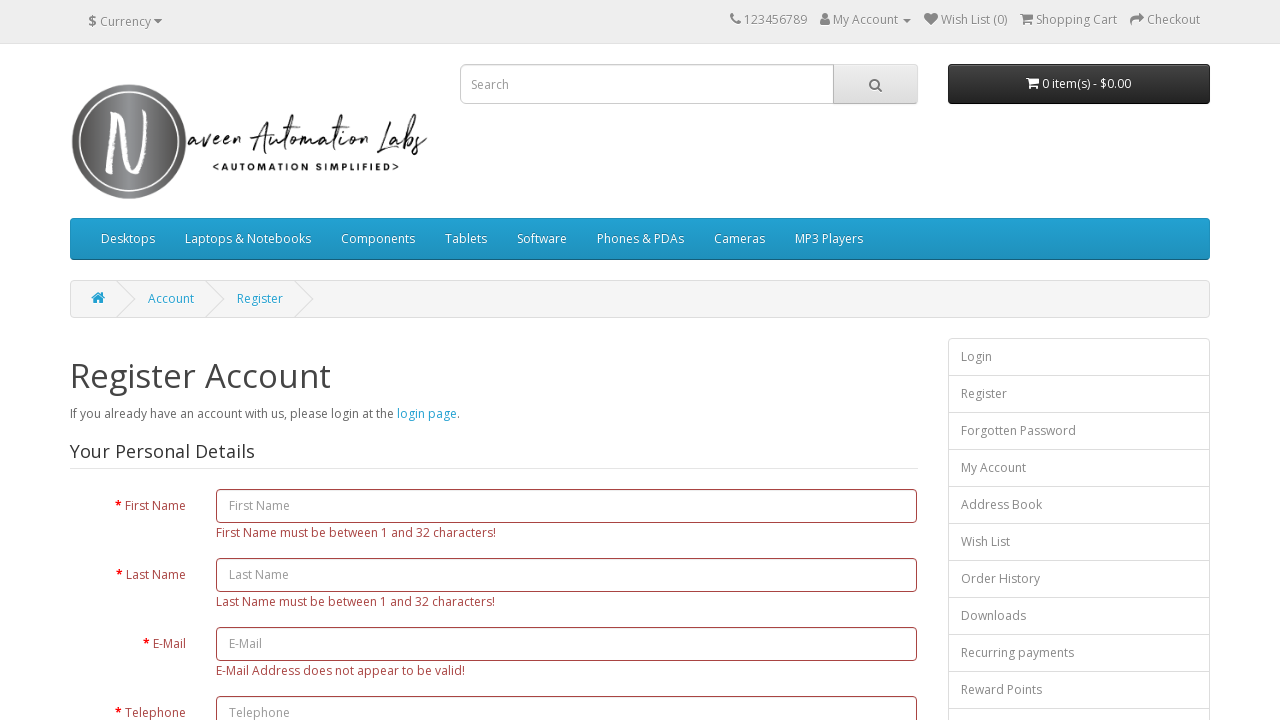

Waited 3 seconds for page to process registration action
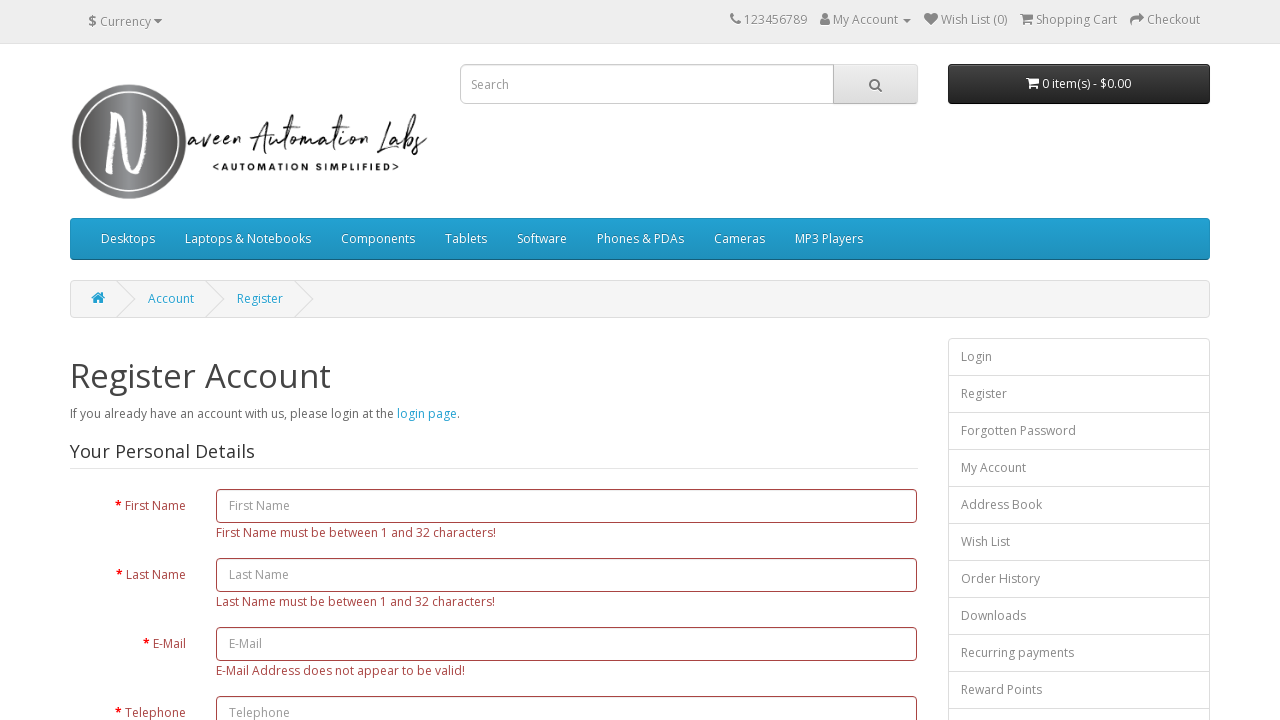

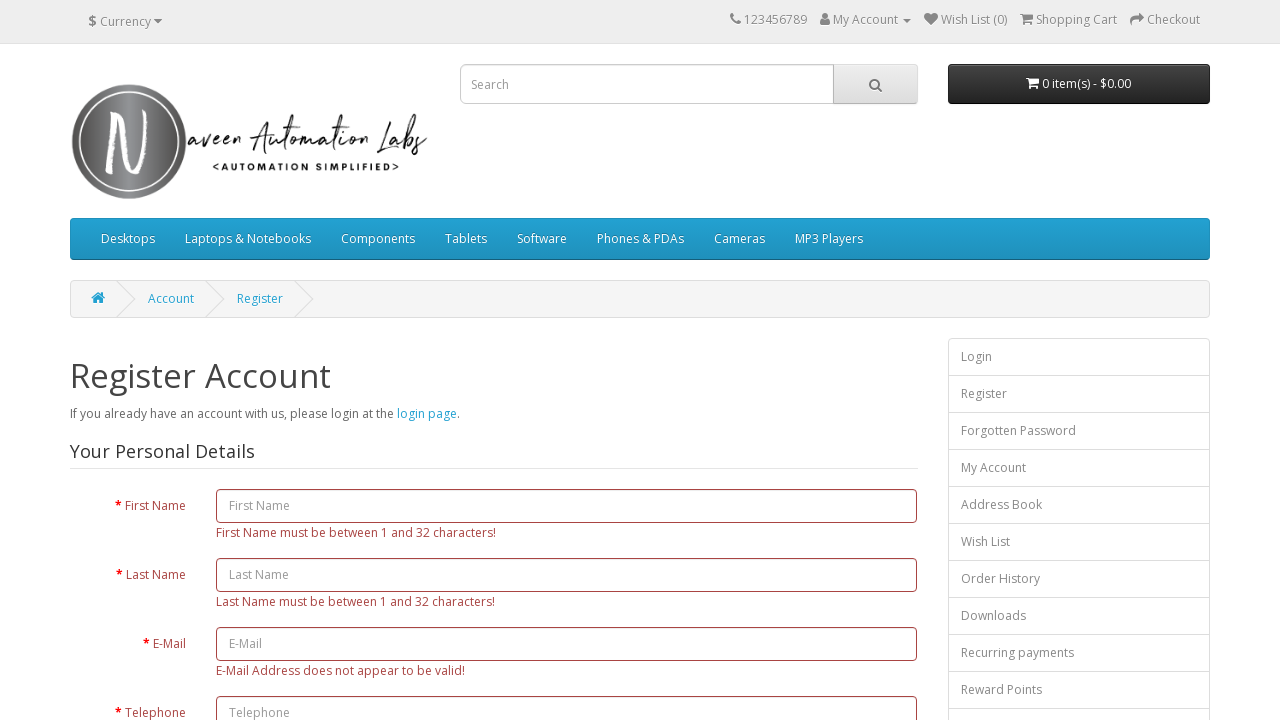